Tests navigation by clicking on a link on the Sauce Labs guinea pig test page and verifying that the browser navigates to a new page with the expected title.

Starting URL: https://saucelabs.com/test/guinea-pig

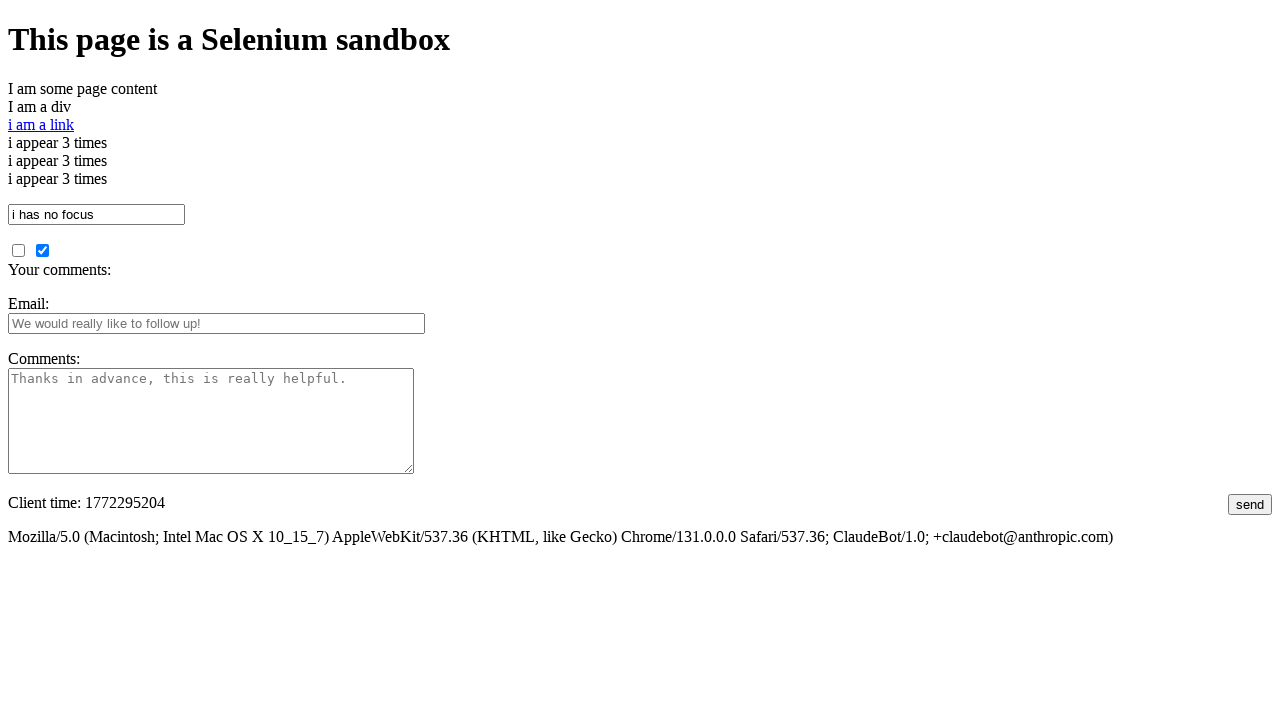

Clicked on the link element at (41, 124) on #i\ am\ a\ link
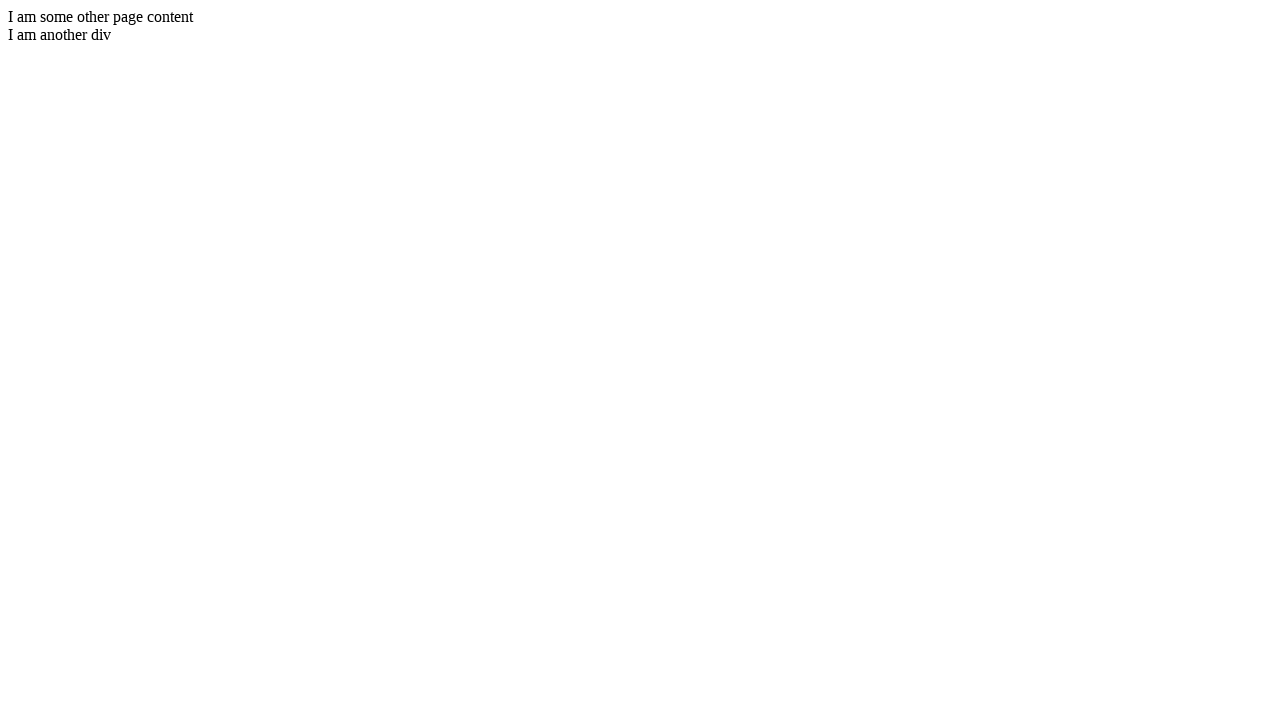

Waited for page to load completely
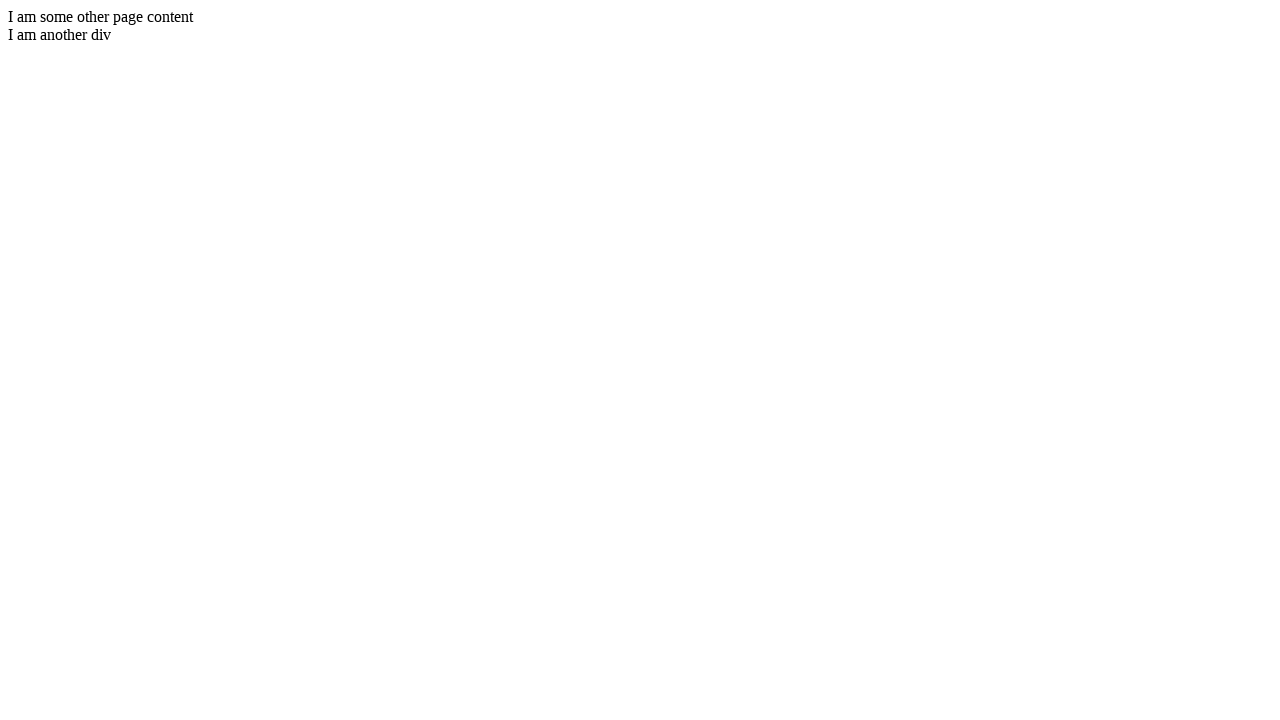

Verified page title is 'I am another page title - Sauce Labs'
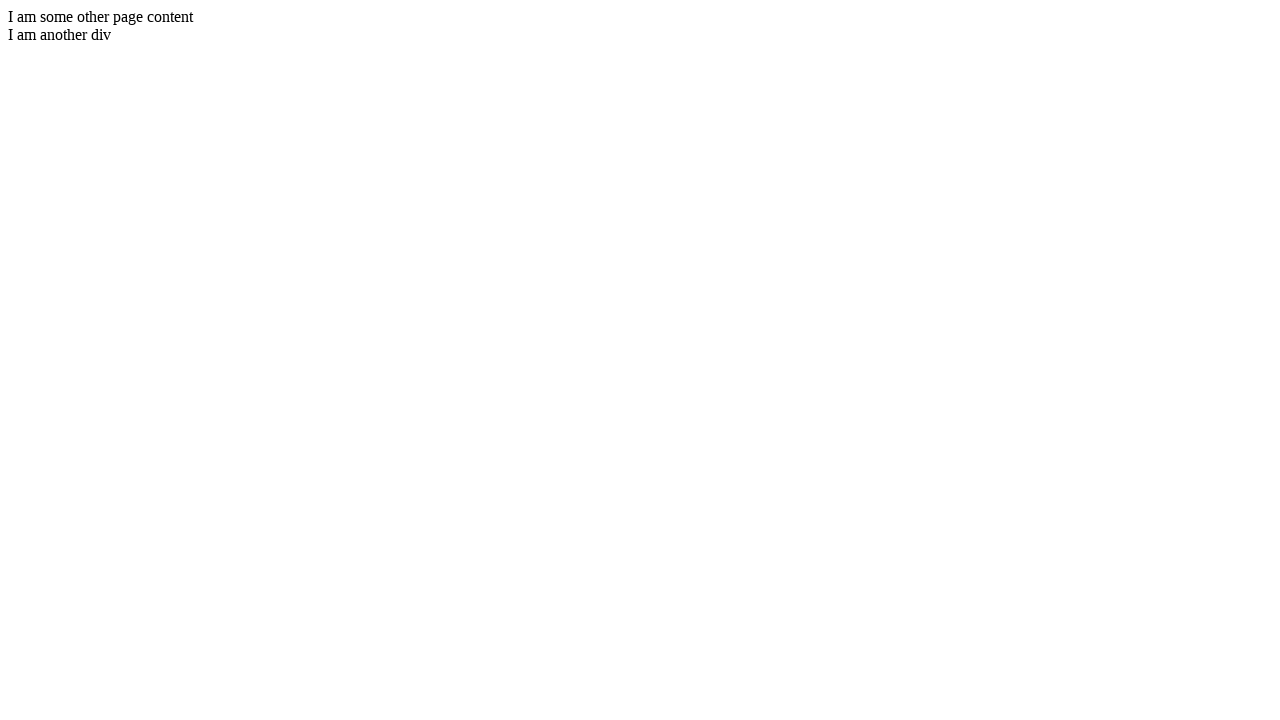

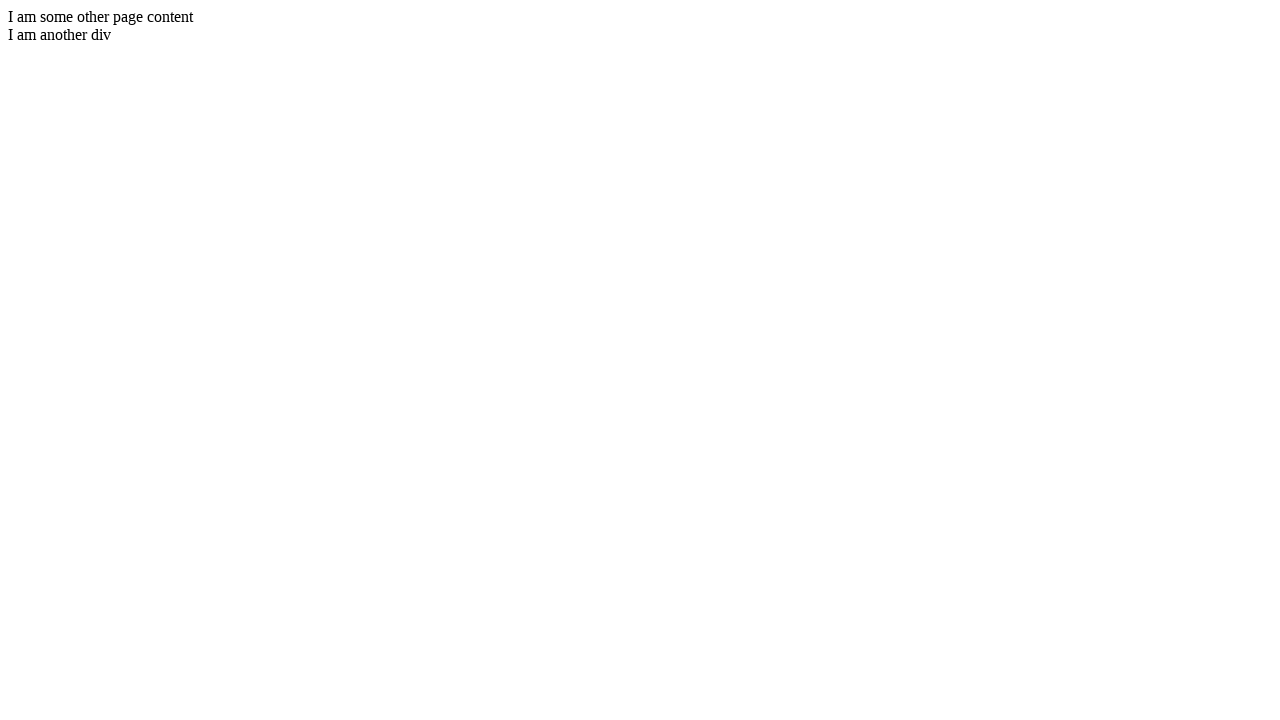